Navigates to Rediff.com and verifies page title content by checking if it contains a specific keyword

Starting URL: https://www.rediff.com

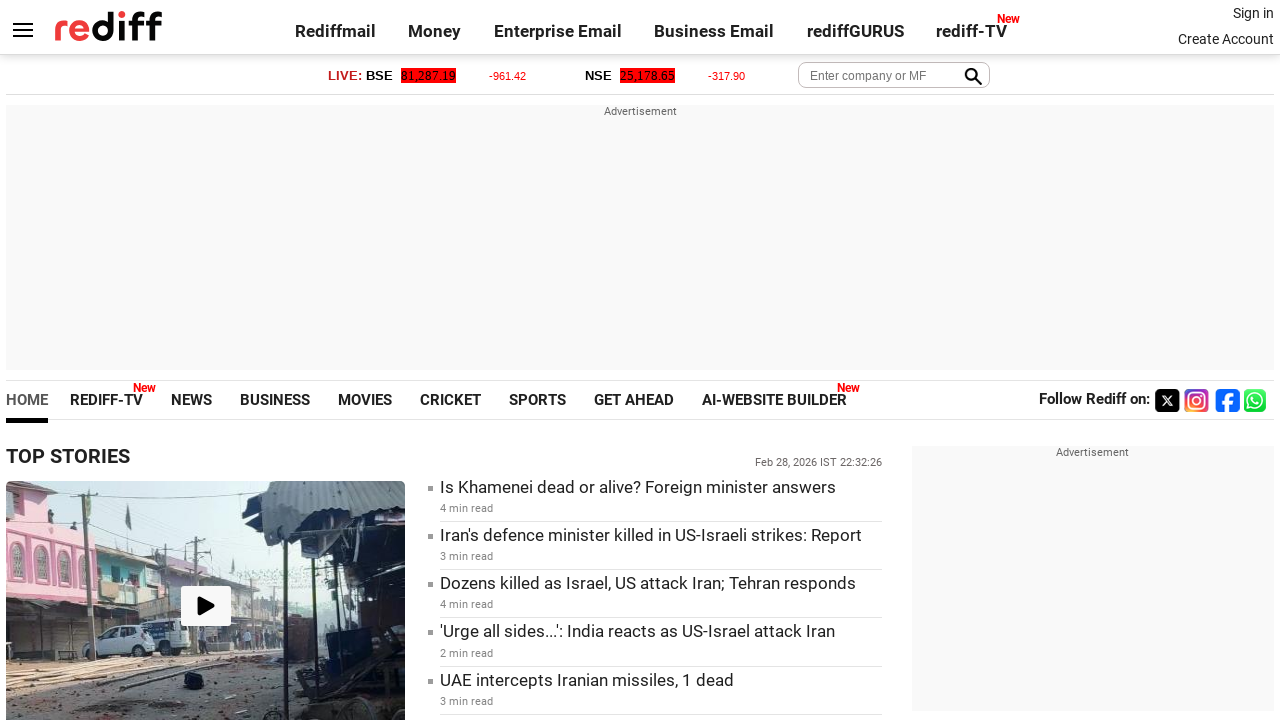

Waited for page to reach domcontentloaded state
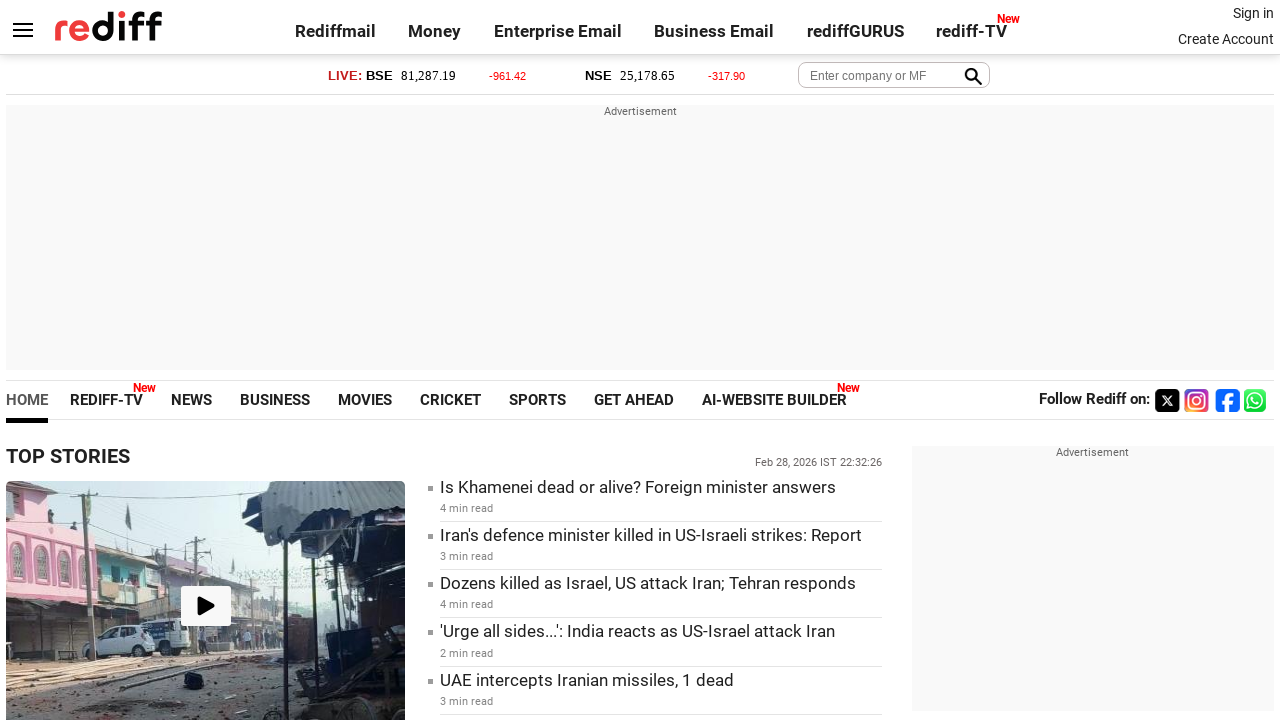

Retrieved page title: 'Rediff.com: News | Rediffmail | Stock Quotes | Rediff Gurus'
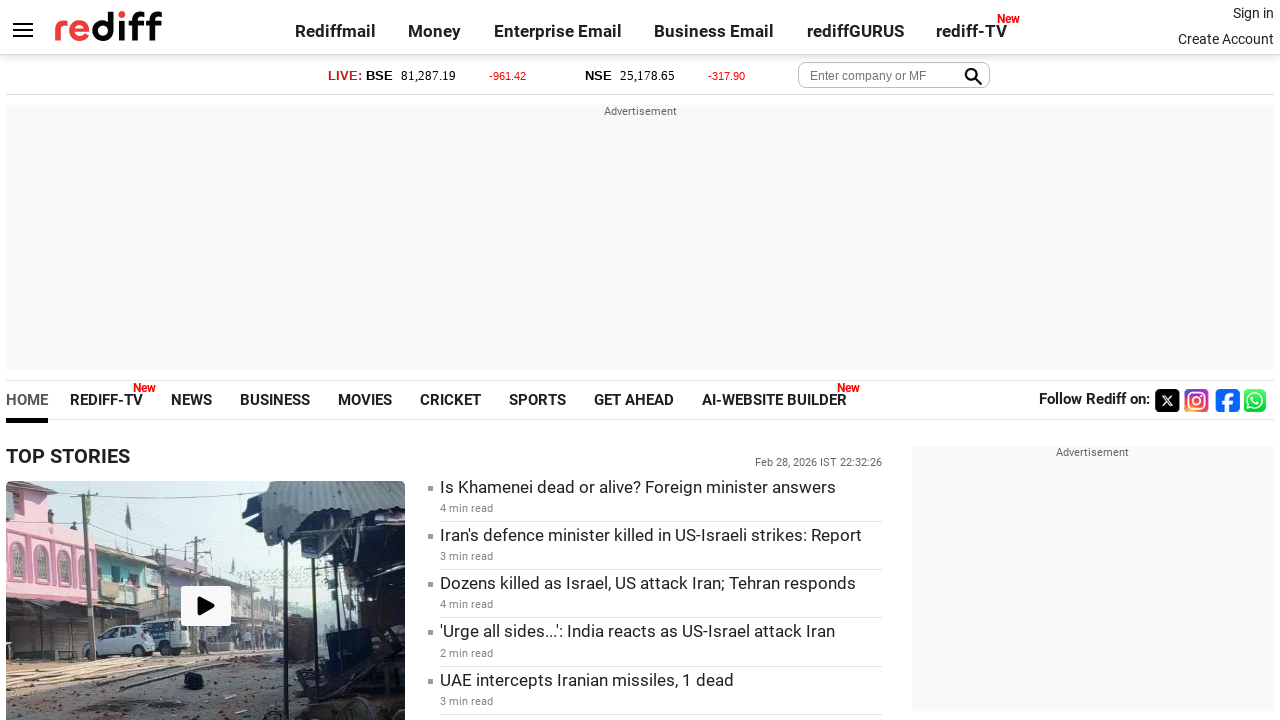

Page title does not contain 'computer' keyword
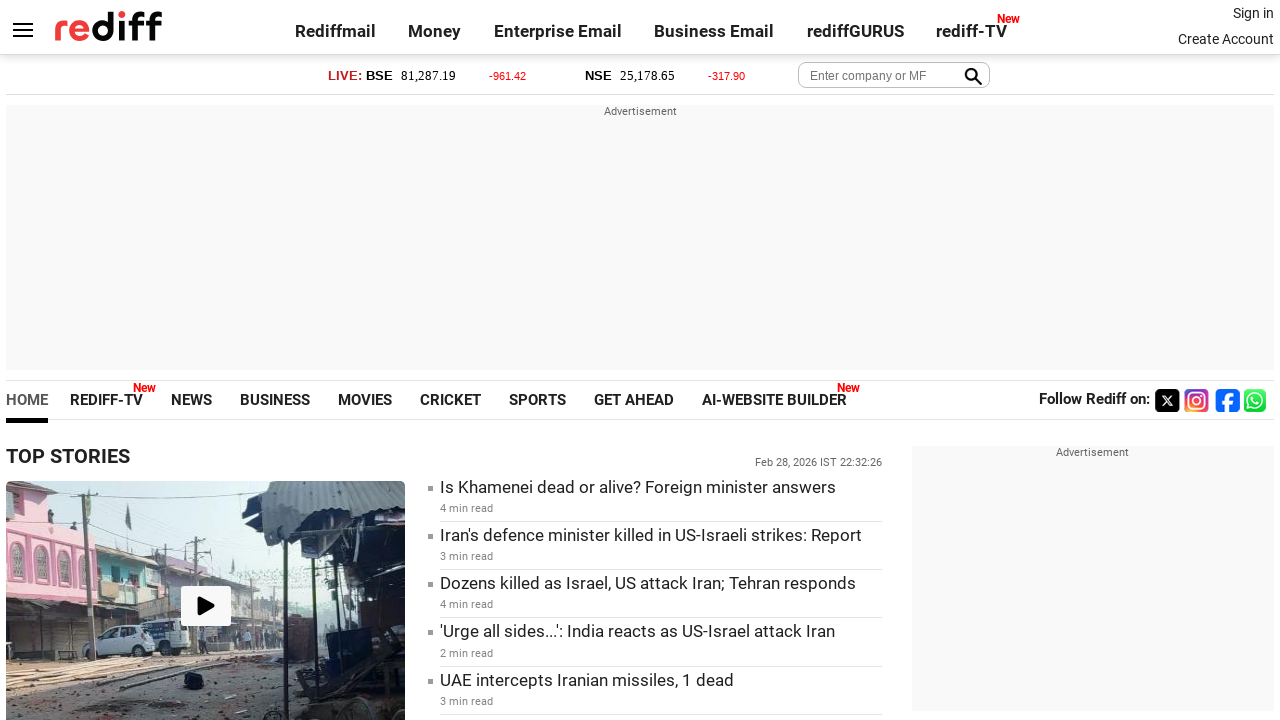

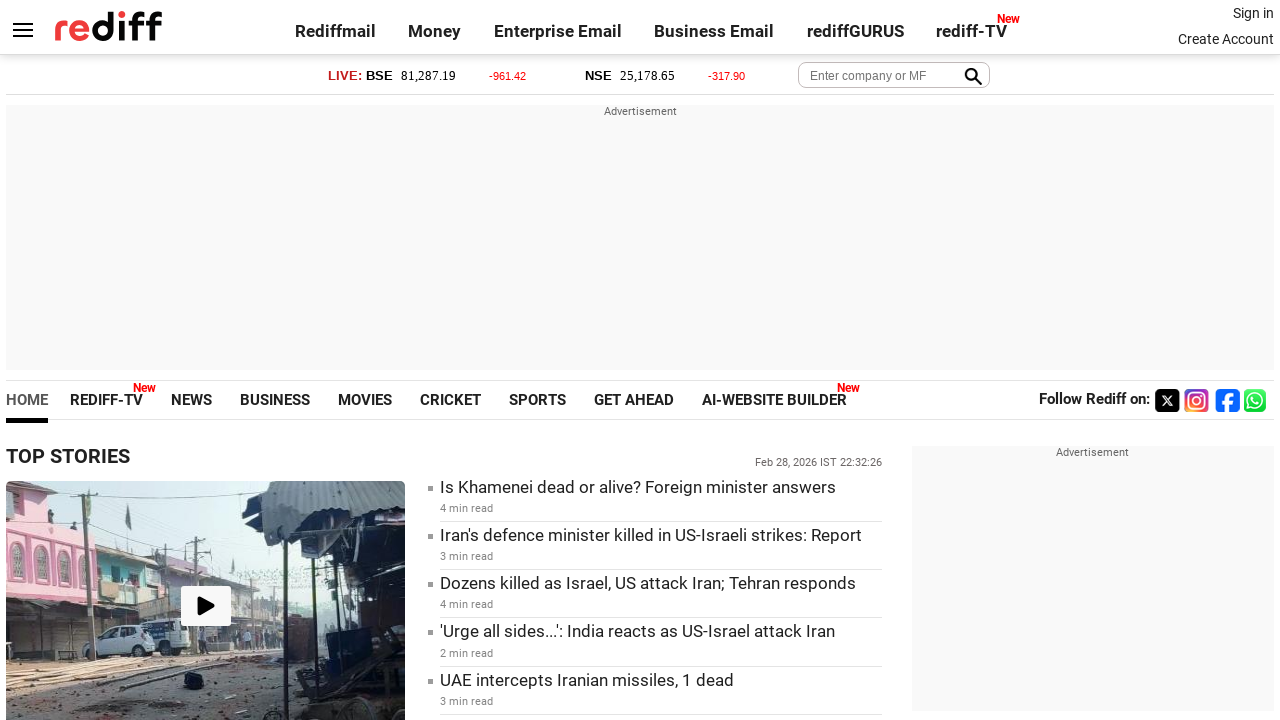